Tests keyboard actions by typing text into the first text area, then using keyboard shortcuts to select all, copy, tab to the next field, and paste the text.

Starting URL: https://text-compare.com/

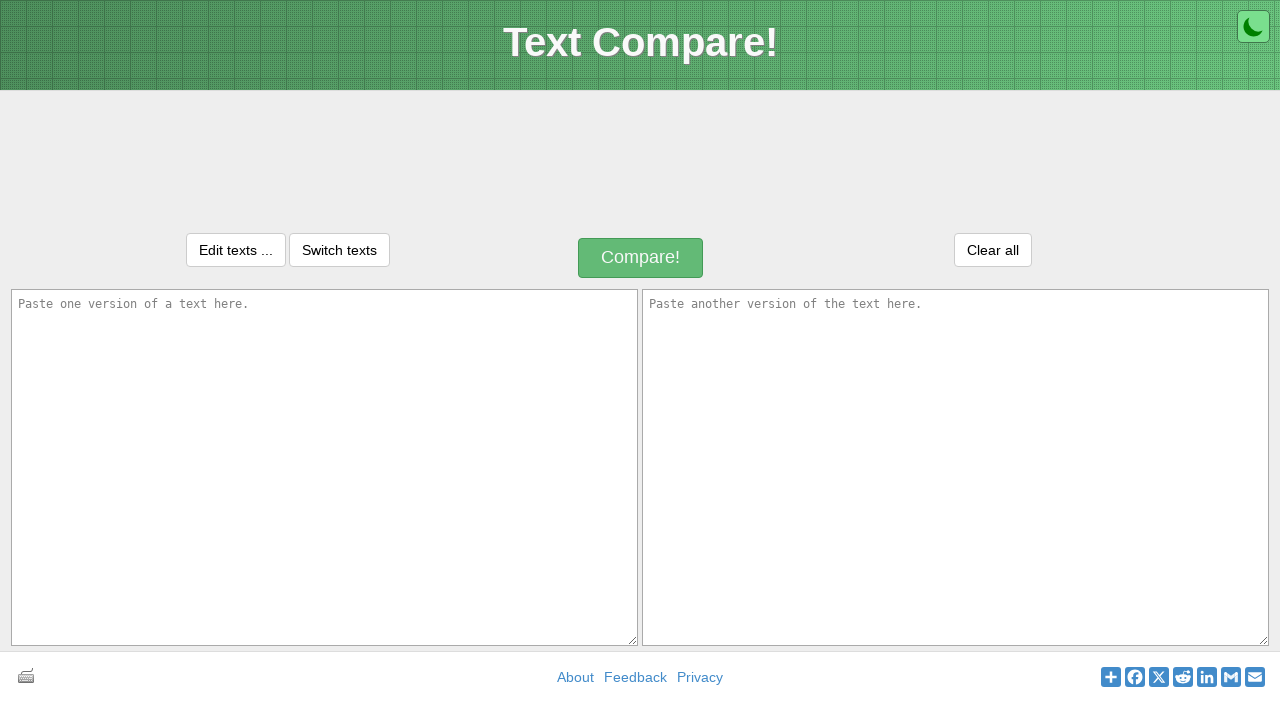

Filled first text area with 'Hello Prajwal How are you !!' on textarea[name='text1']
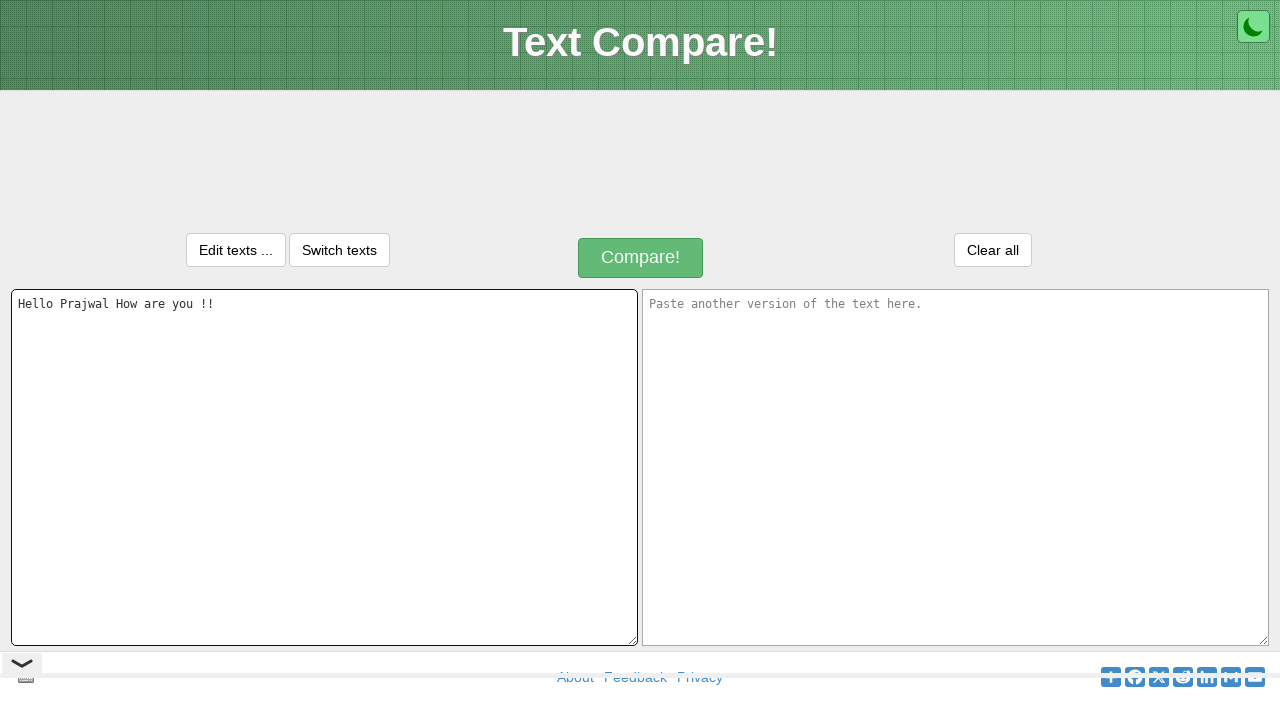

Selected all text in first text area using Ctrl+A
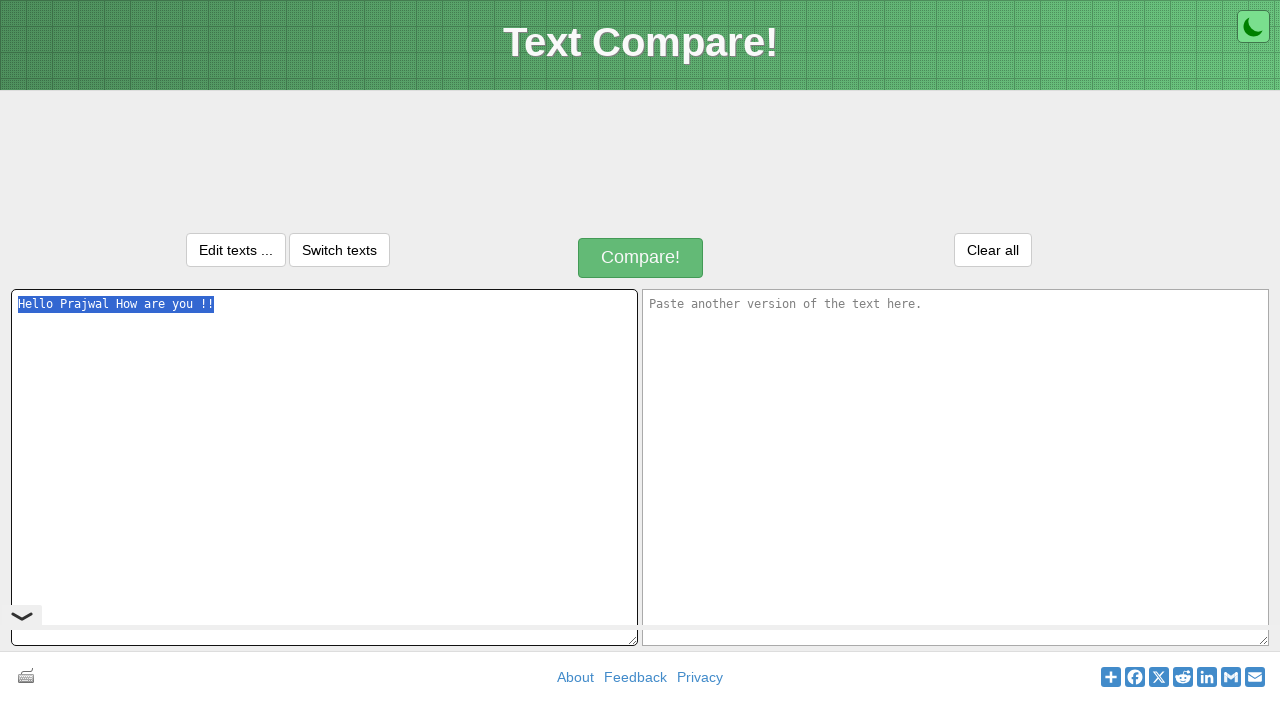

Copied selected text using Ctrl+C
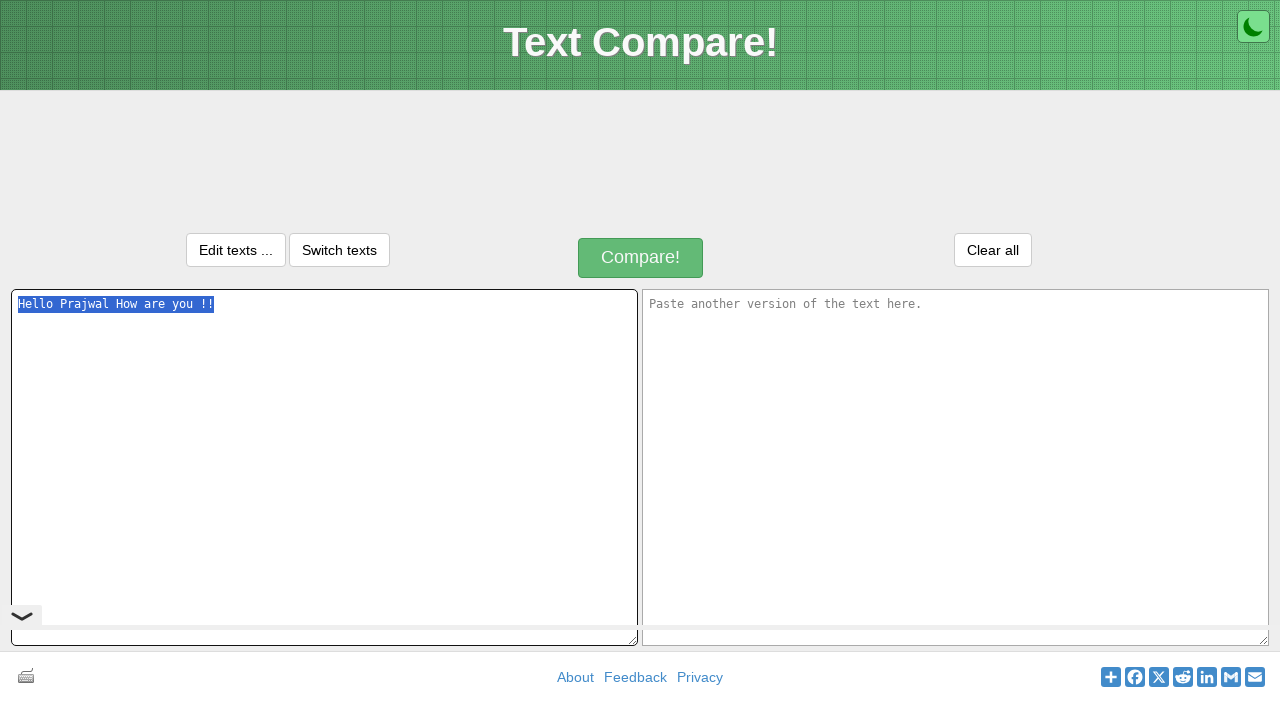

Tabbed to the next text area
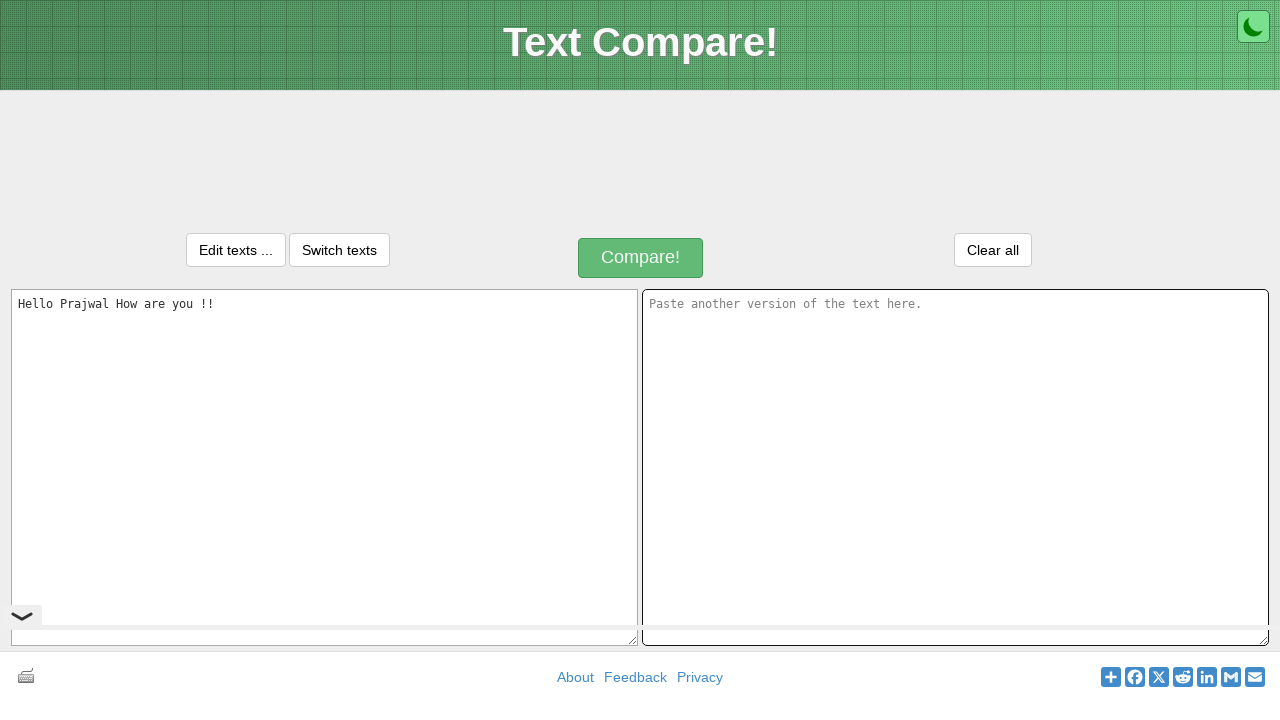

Pasted copied text into second text area using Ctrl+V
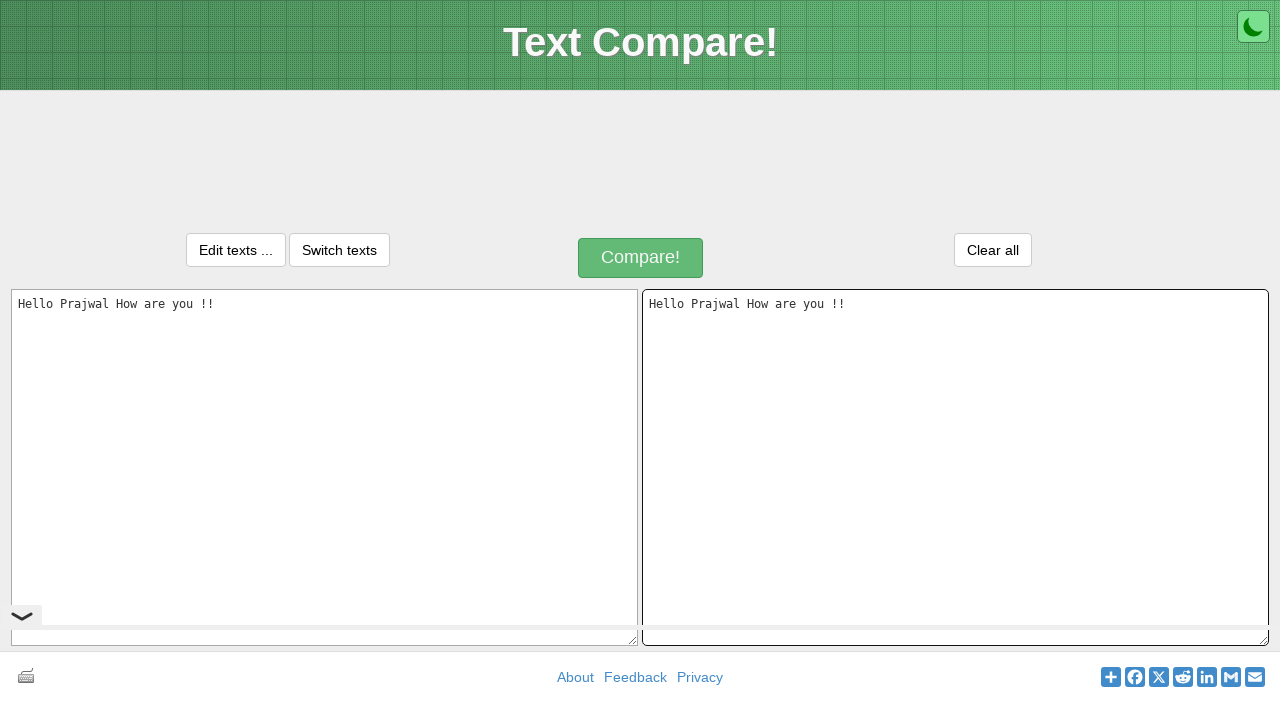

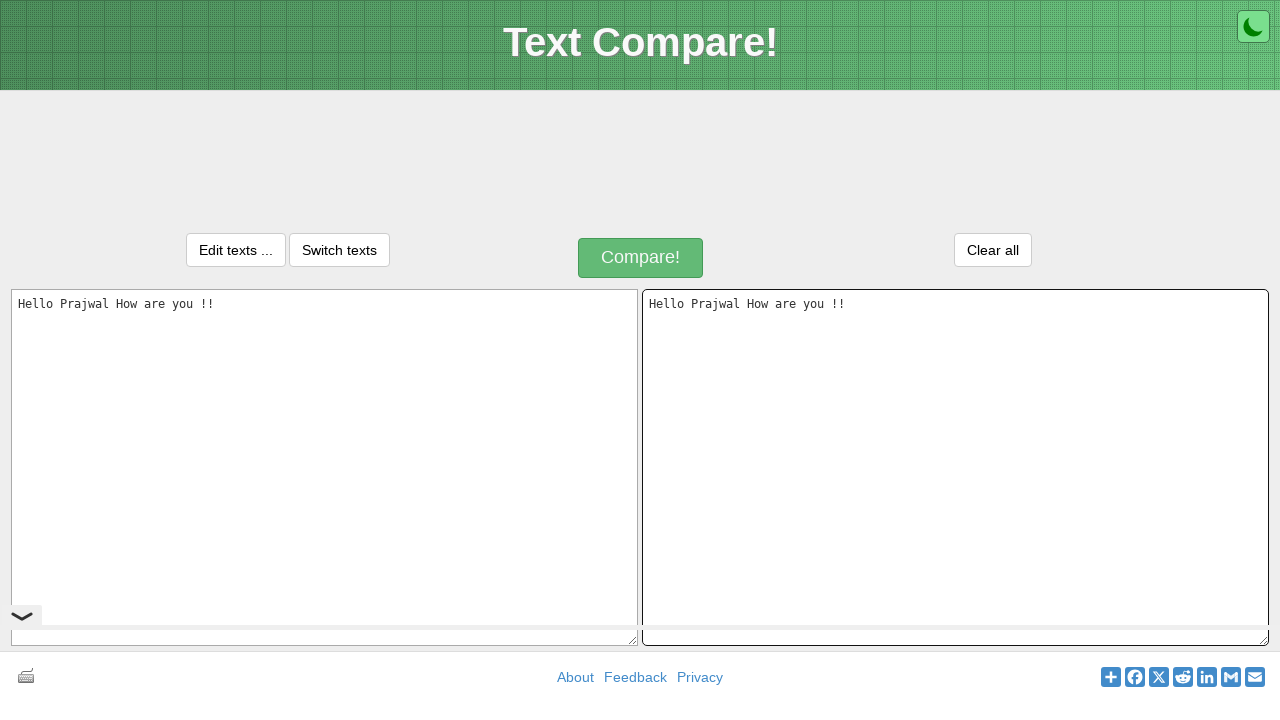